Clicks on "Adicionar Paciente" link and verifies navigation to the add patient page with empty input fields

Starting URL: https://odontologic-system.vercel.app/

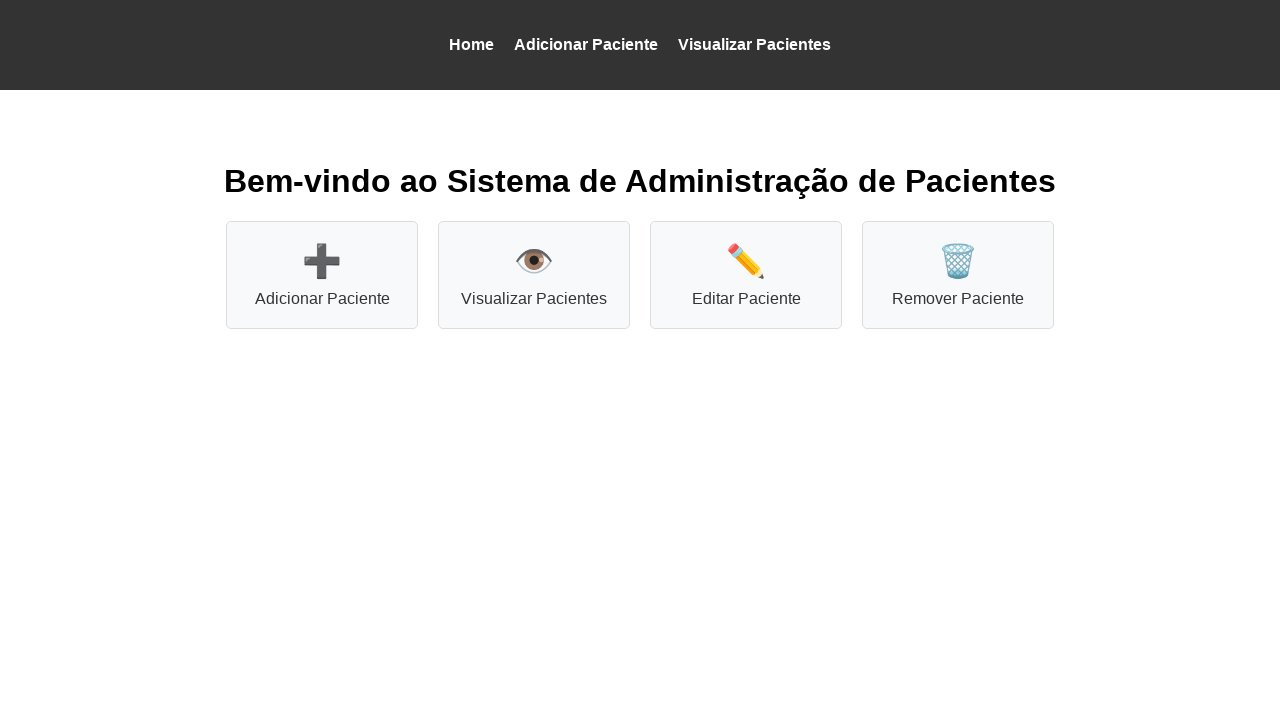

Clicked 'Adicionar Paciente' link at (586, 44) on a:has-text('Adicionar Paciente')
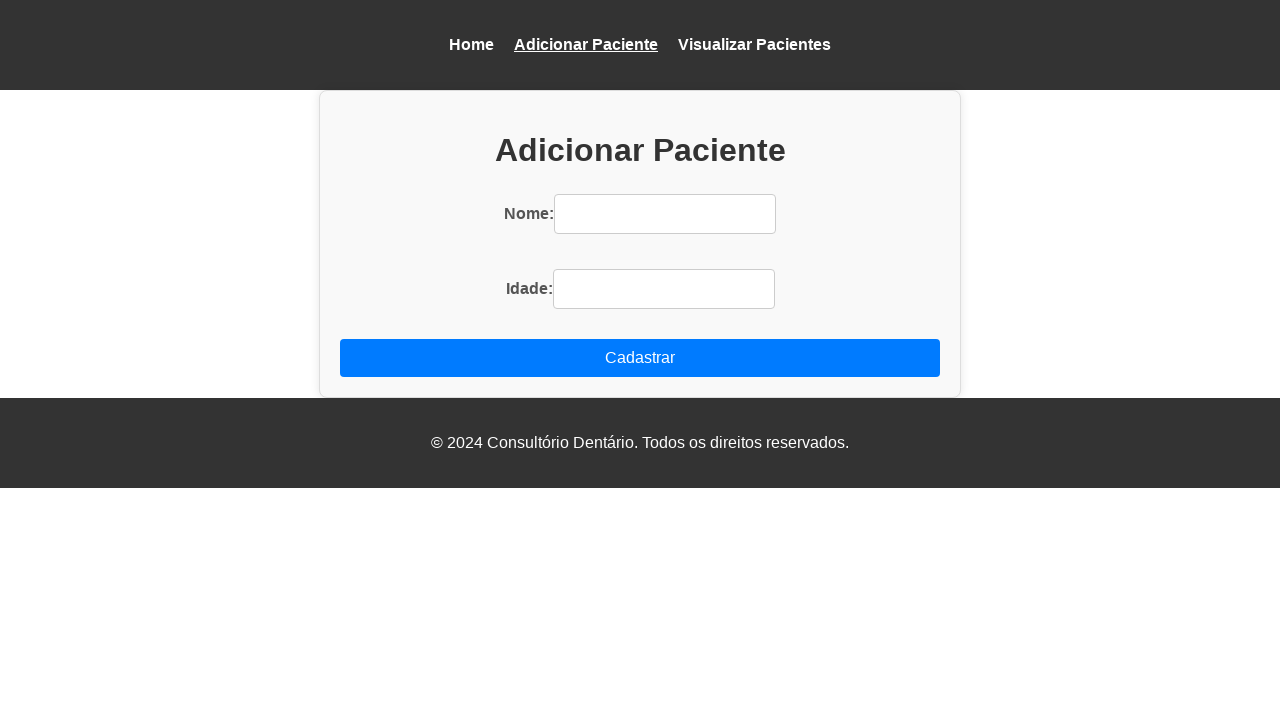

Navigated to add patient page
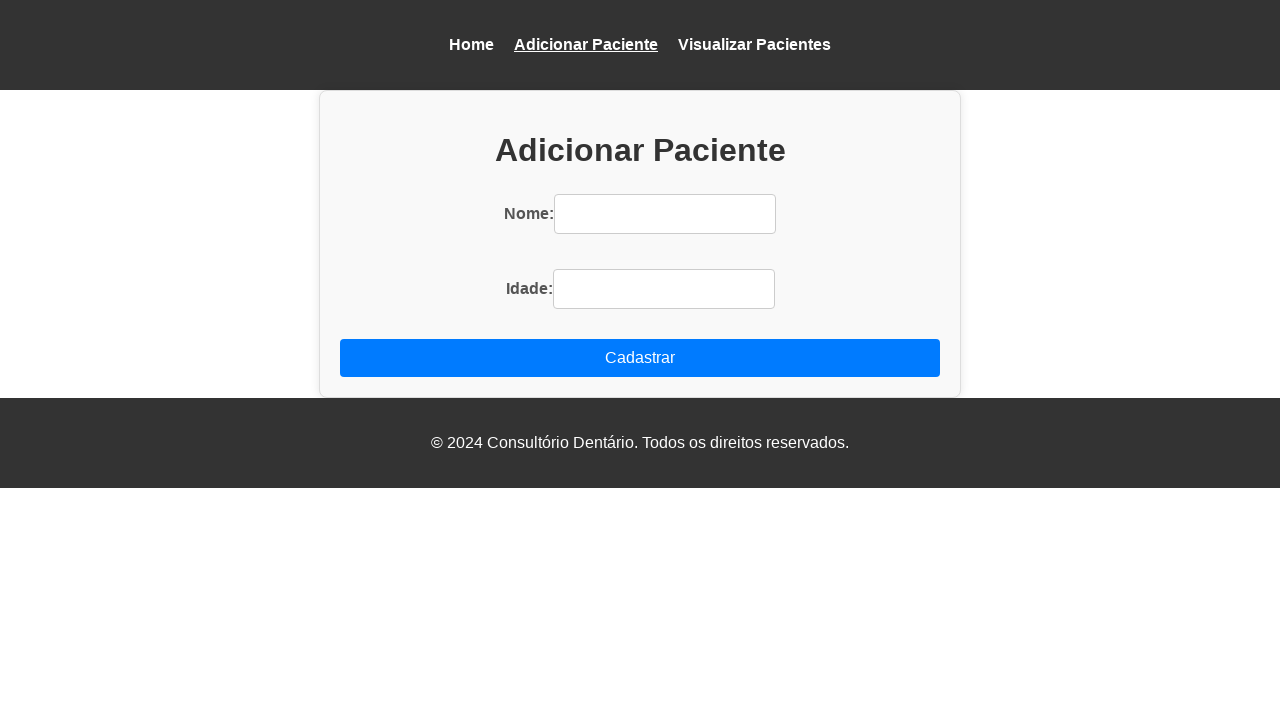

Verified input fields are present on add patient page
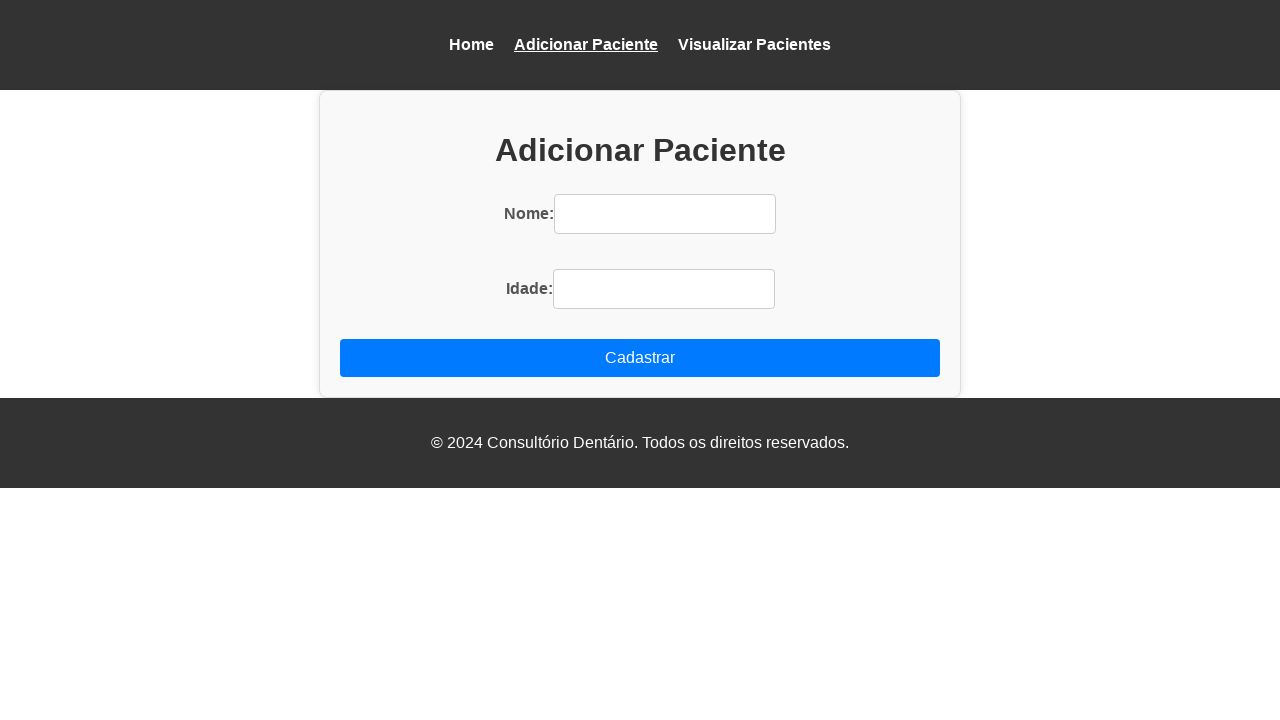

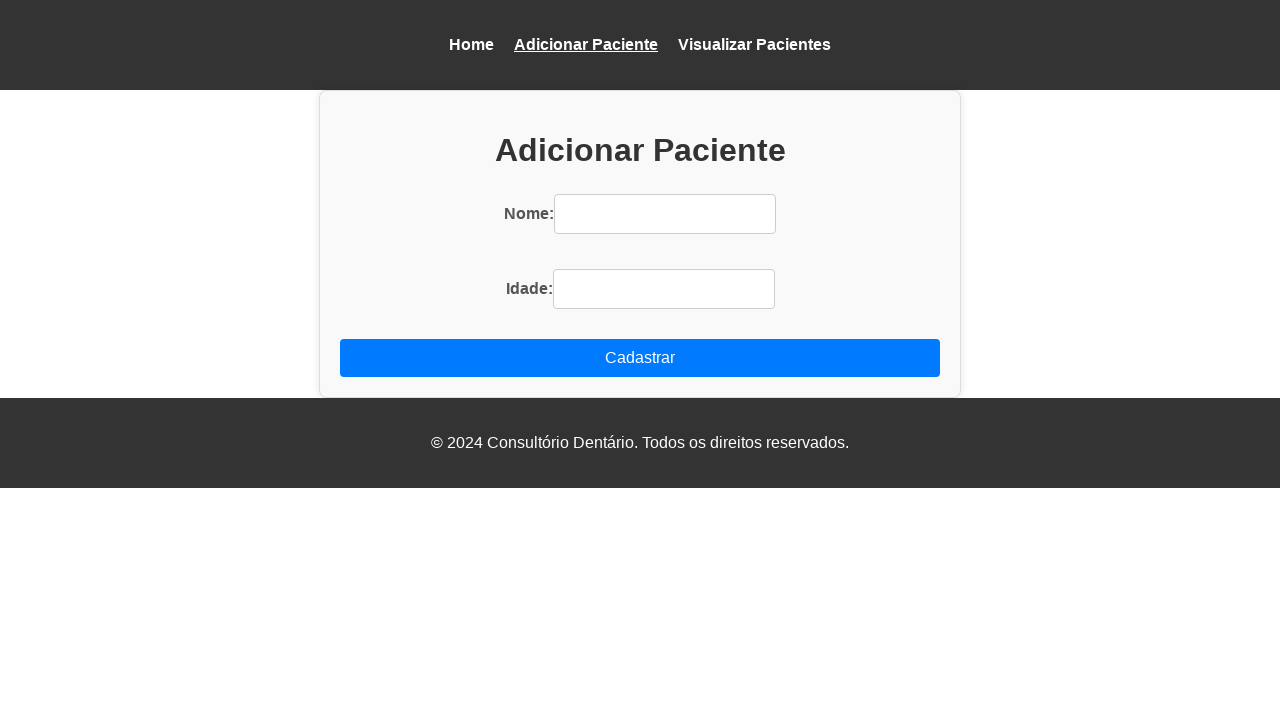